Tests filtering to display only completed items

Starting URL: https://demo.playwright.dev/todomvc

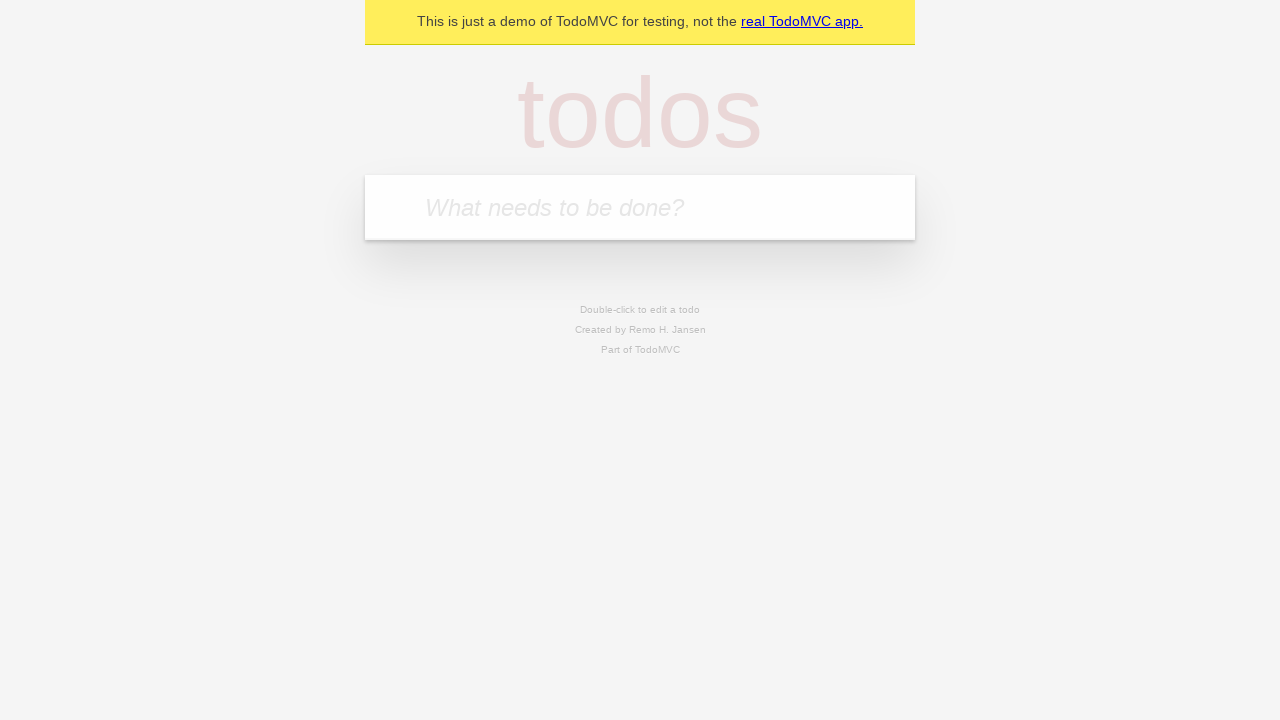

Filled todo input with 'buy some cheese' on internal:attr=[placeholder="What needs to be done?"i]
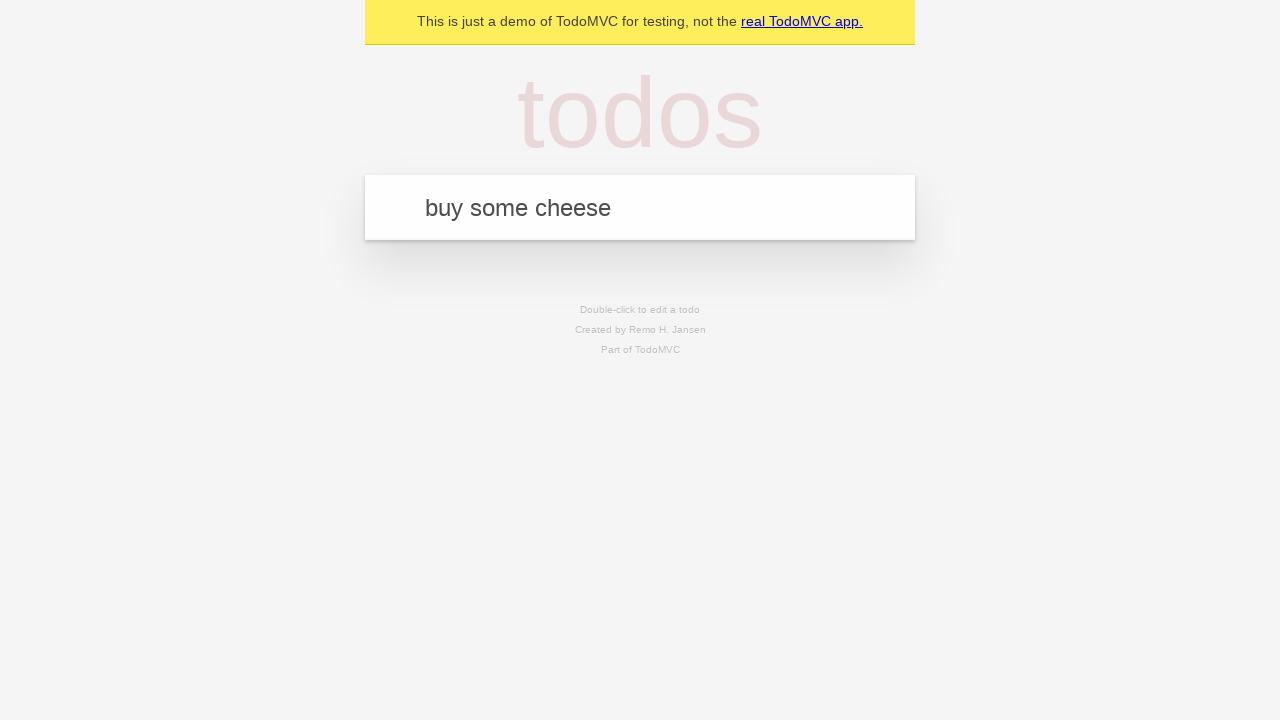

Pressed Enter to create todo 'buy some cheese' on internal:attr=[placeholder="What needs to be done?"i]
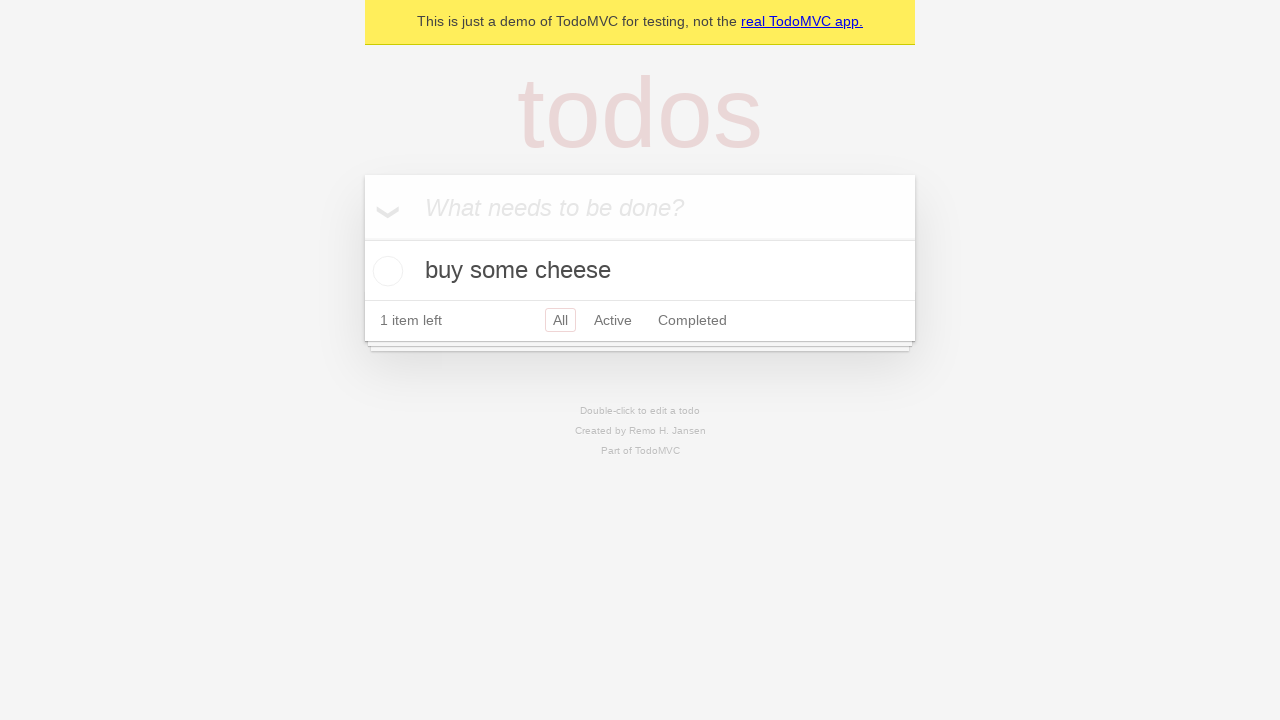

Filled todo input with 'feed the cat' on internal:attr=[placeholder="What needs to be done?"i]
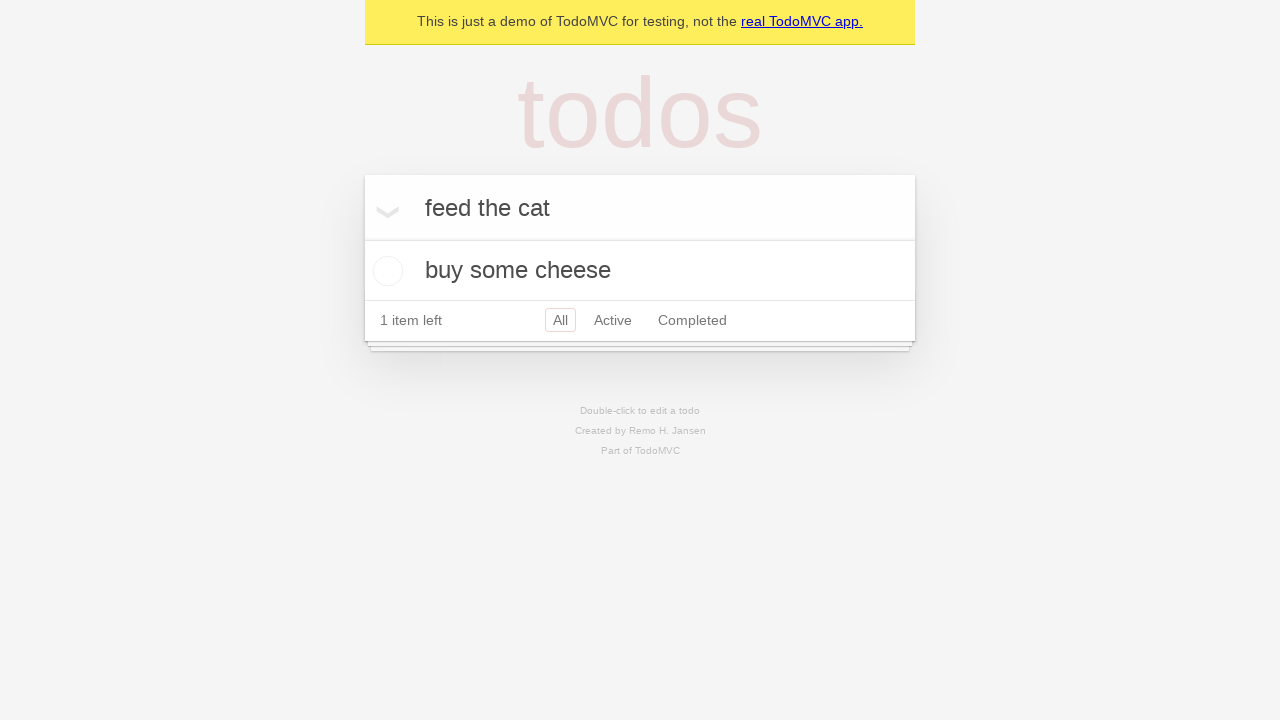

Pressed Enter to create todo 'feed the cat' on internal:attr=[placeholder="What needs to be done?"i]
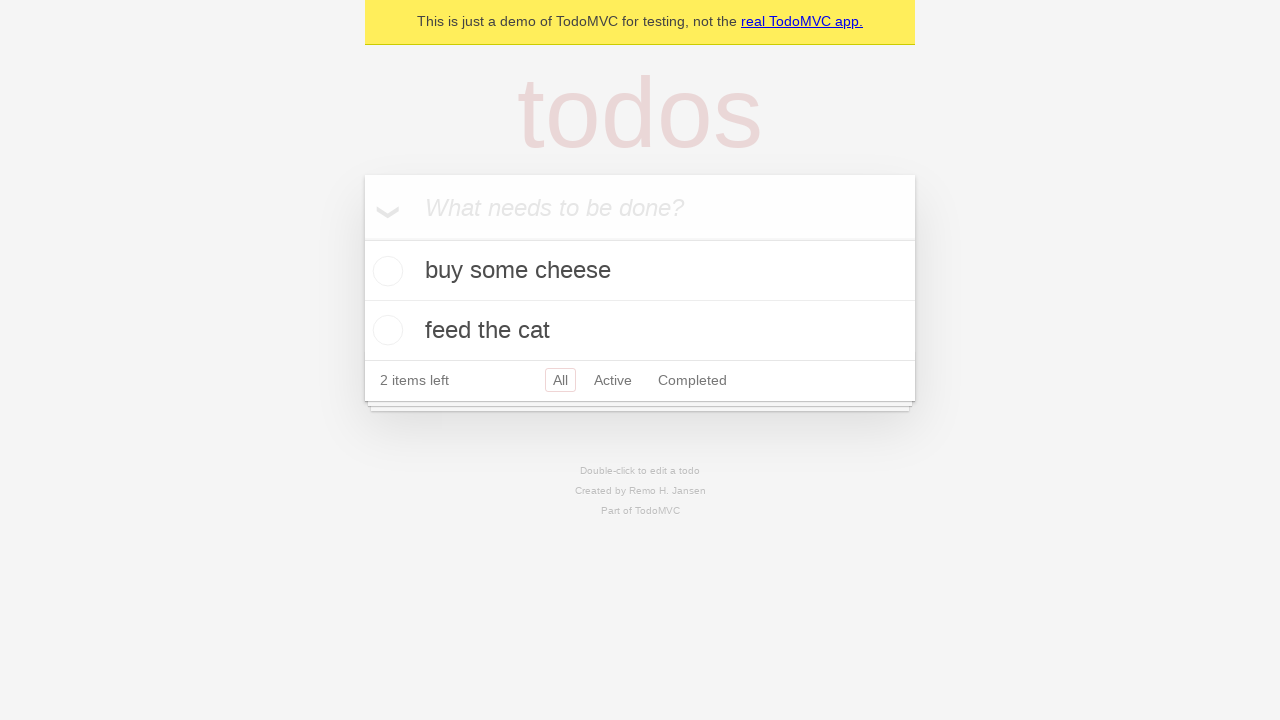

Filled todo input with 'book a doctors appointment' on internal:attr=[placeholder="What needs to be done?"i]
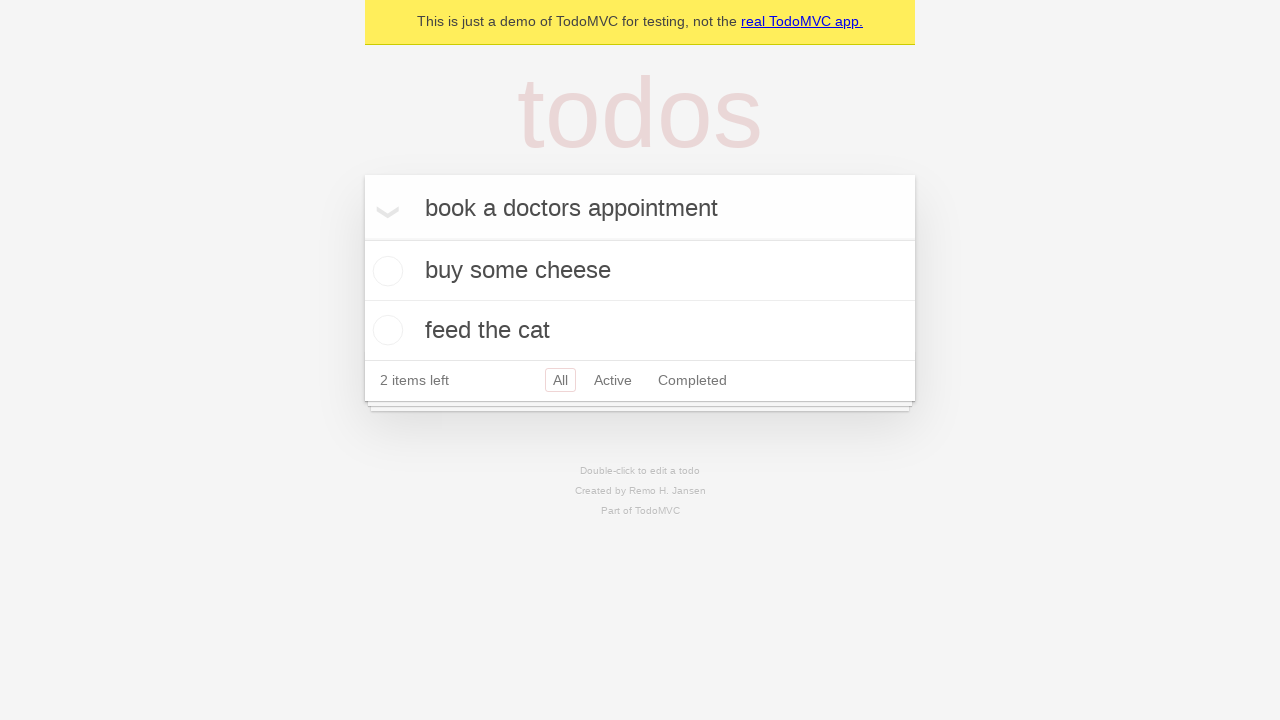

Pressed Enter to create todo 'book a doctors appointment' on internal:attr=[placeholder="What needs to be done?"i]
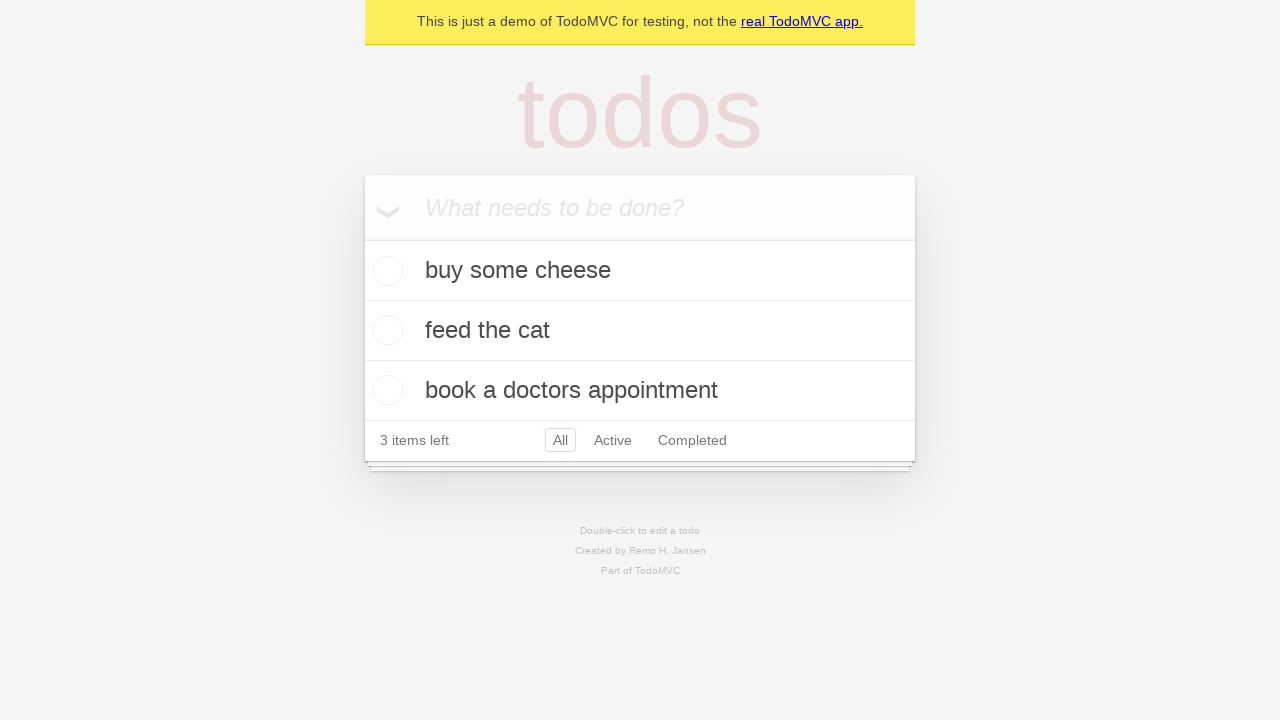

Checked the second todo item at (385, 330) on internal:testid=[data-testid="todo-item"s] >> nth=1 >> internal:role=checkbox
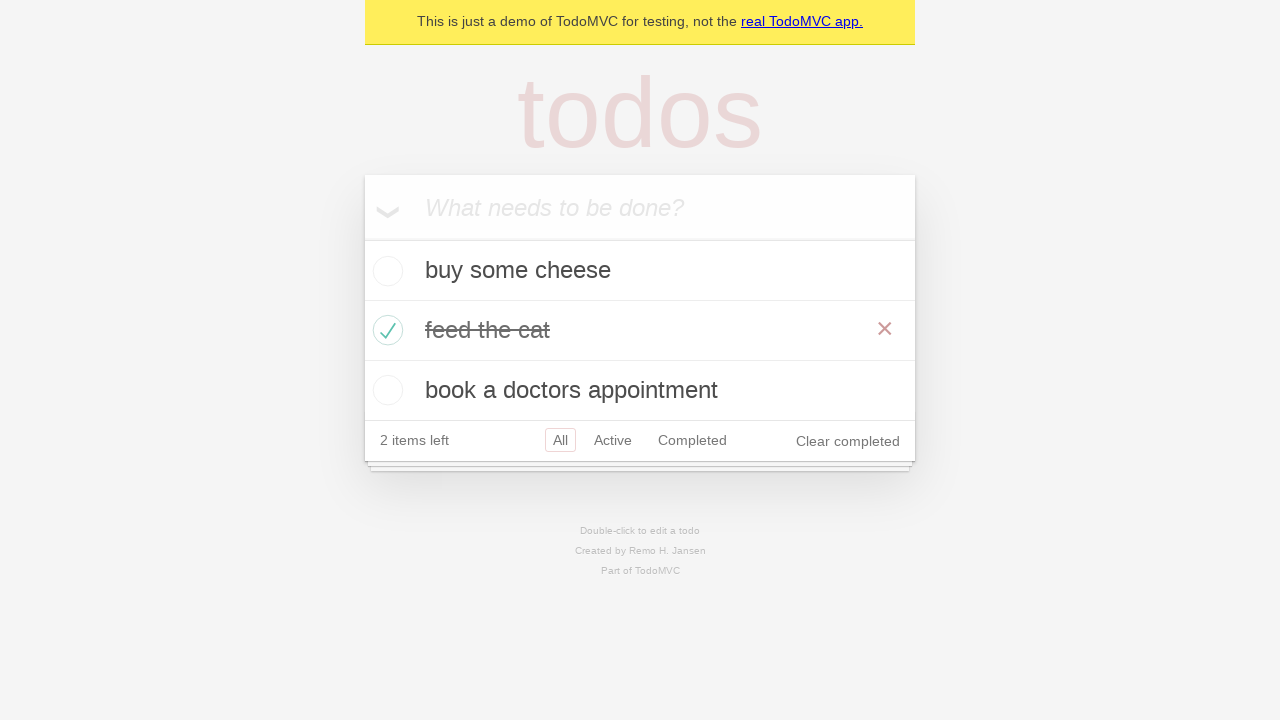

Clicked 'Completed' filter link at (692, 440) on internal:role=link[name="Completed"i]
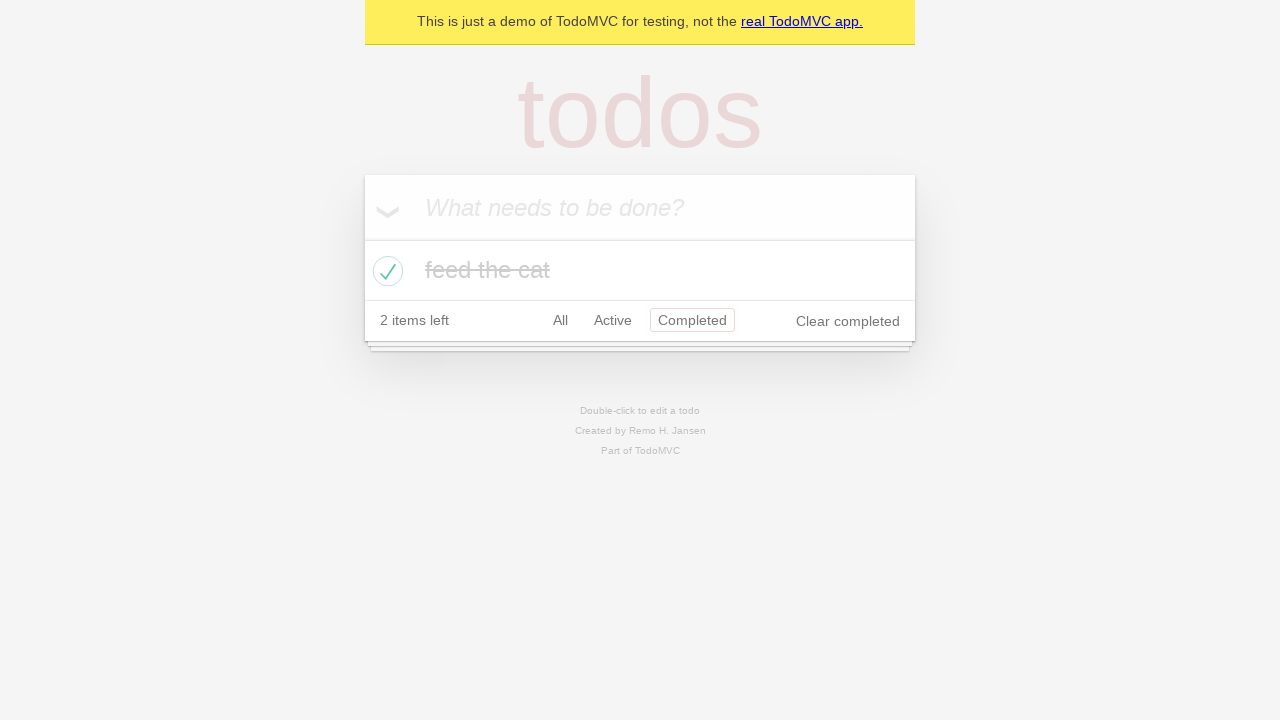

Waited for filtered view to update
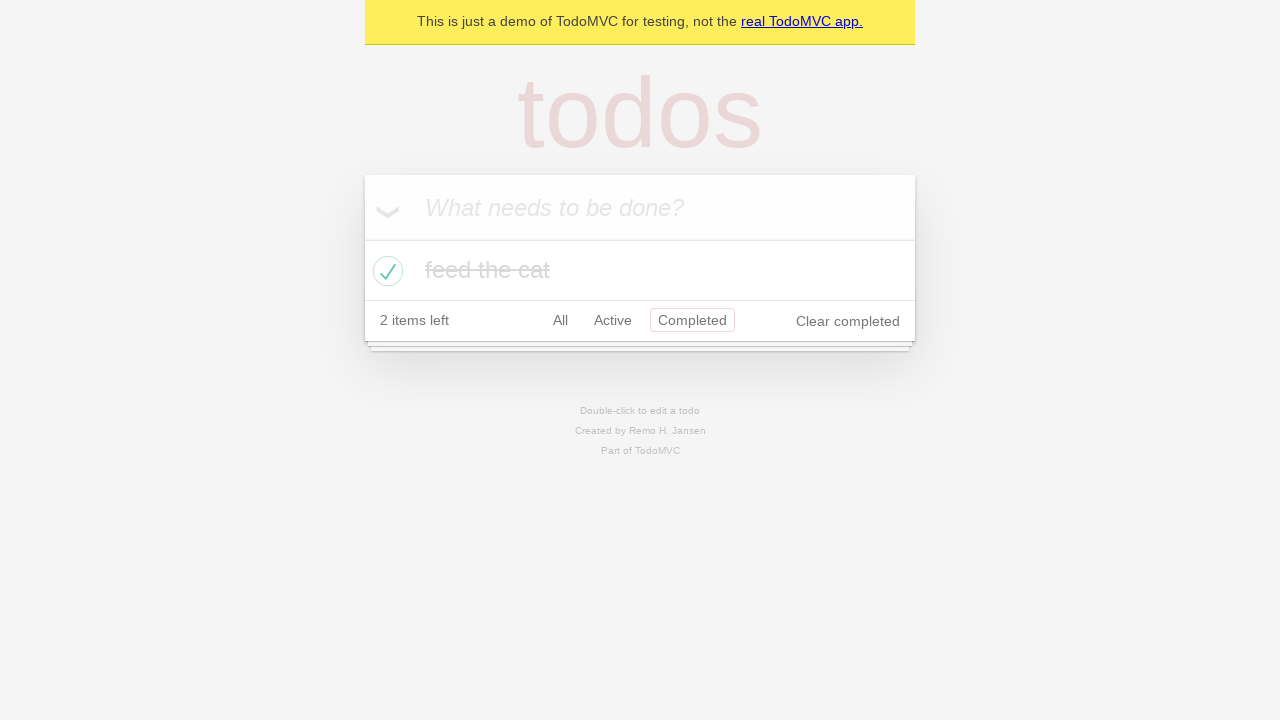

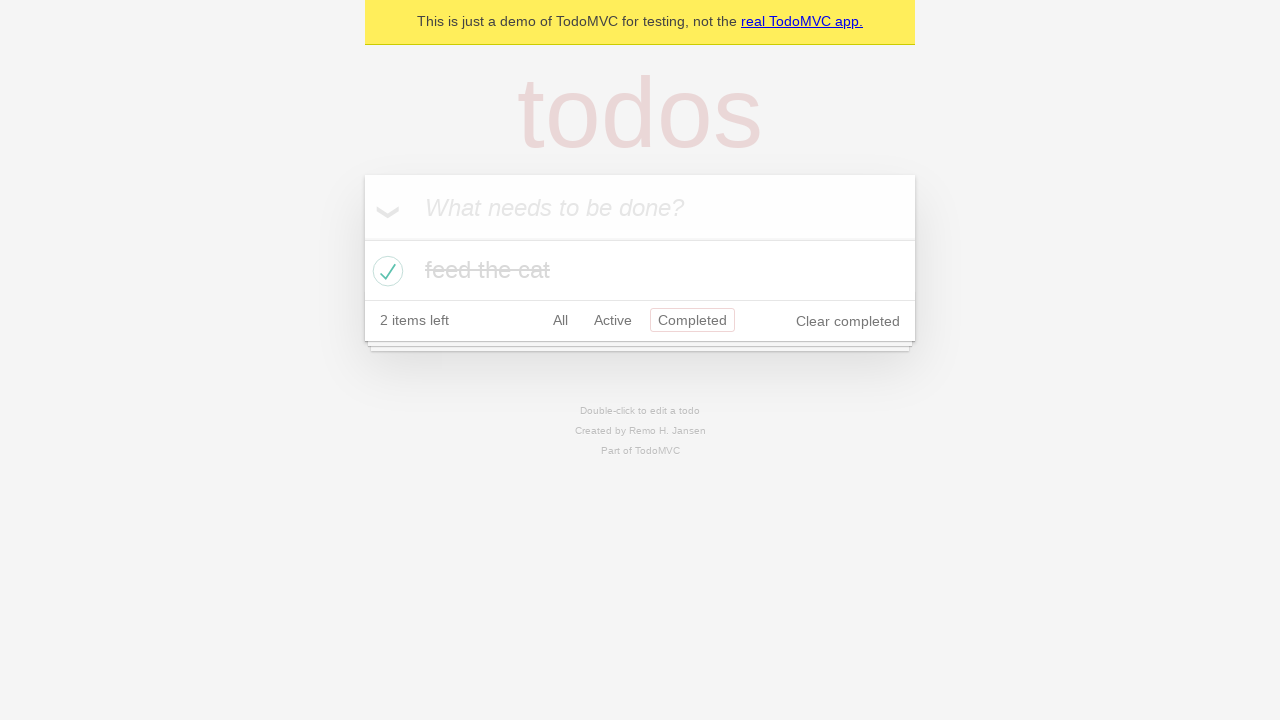